Tests scrolling from an element with offset by scrolling from the footer element to reveal a checkbox within an iframe

Starting URL: https://selenium.dev/selenium/web/scrolling_tests/frame_with_nested_scrolling_frame_out_of_view.html

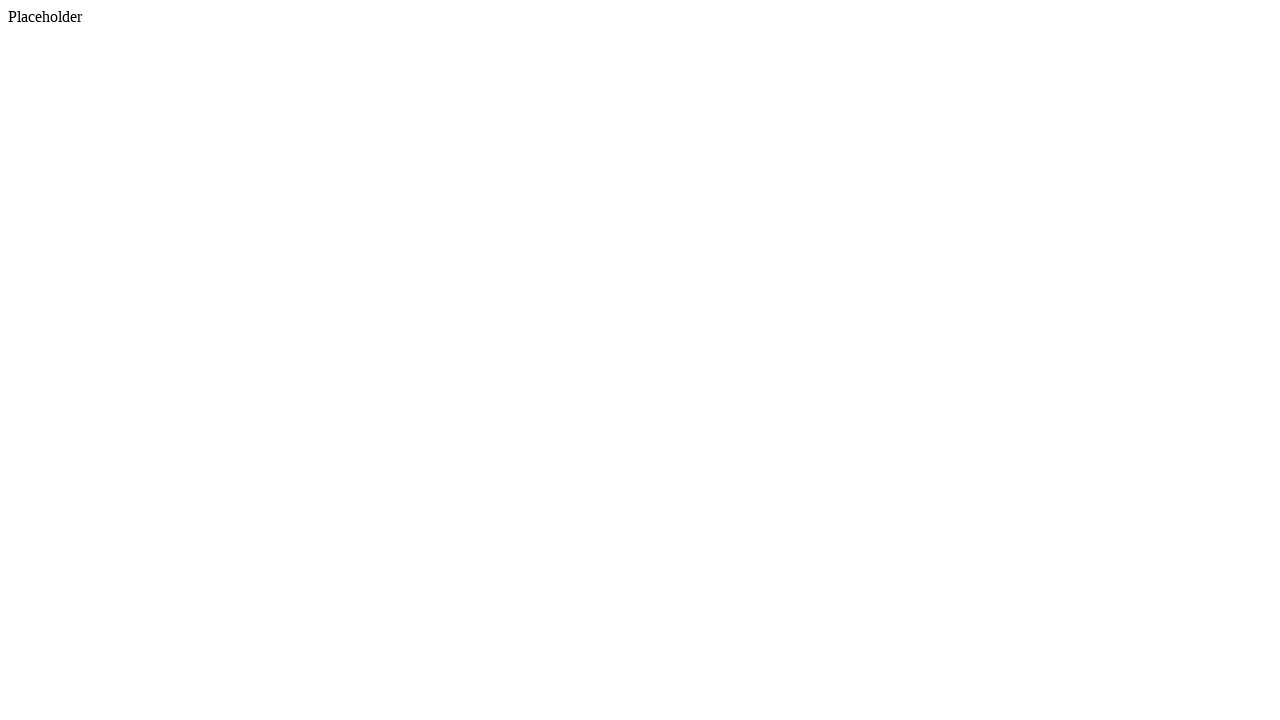

Scrolled footer element into view
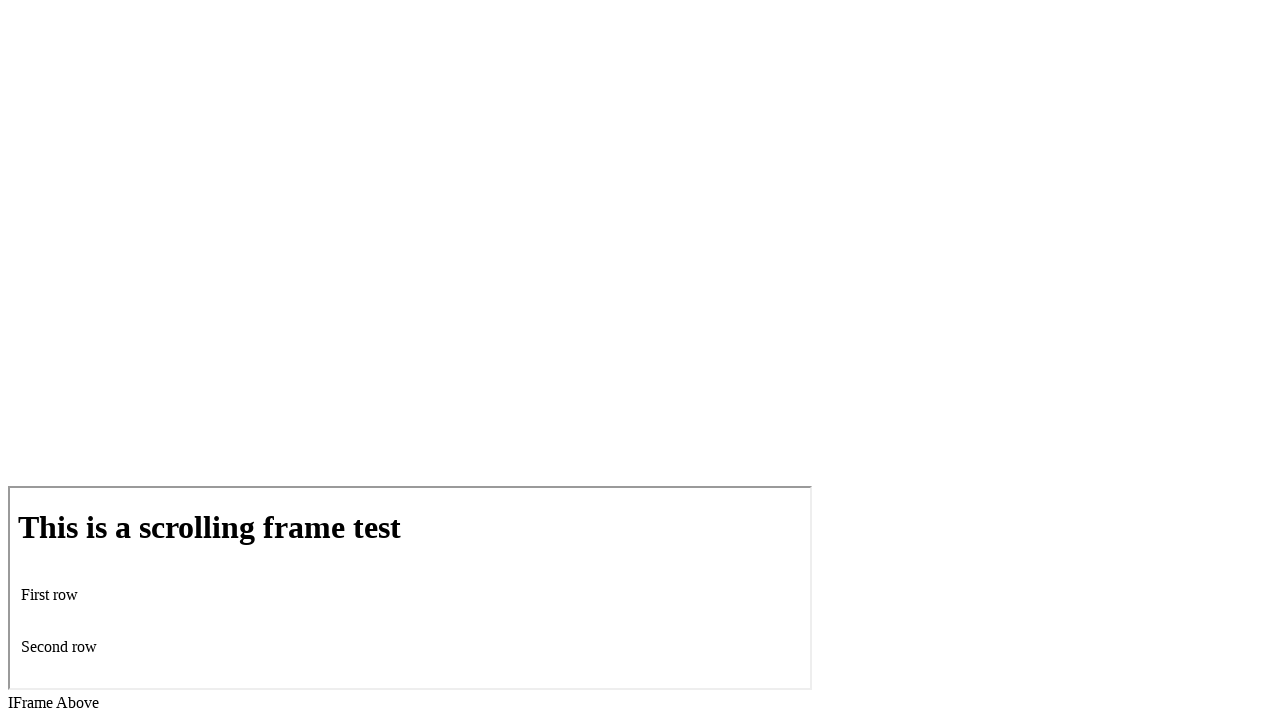

Scrolled page down by 200 pixels to bring iframe into view
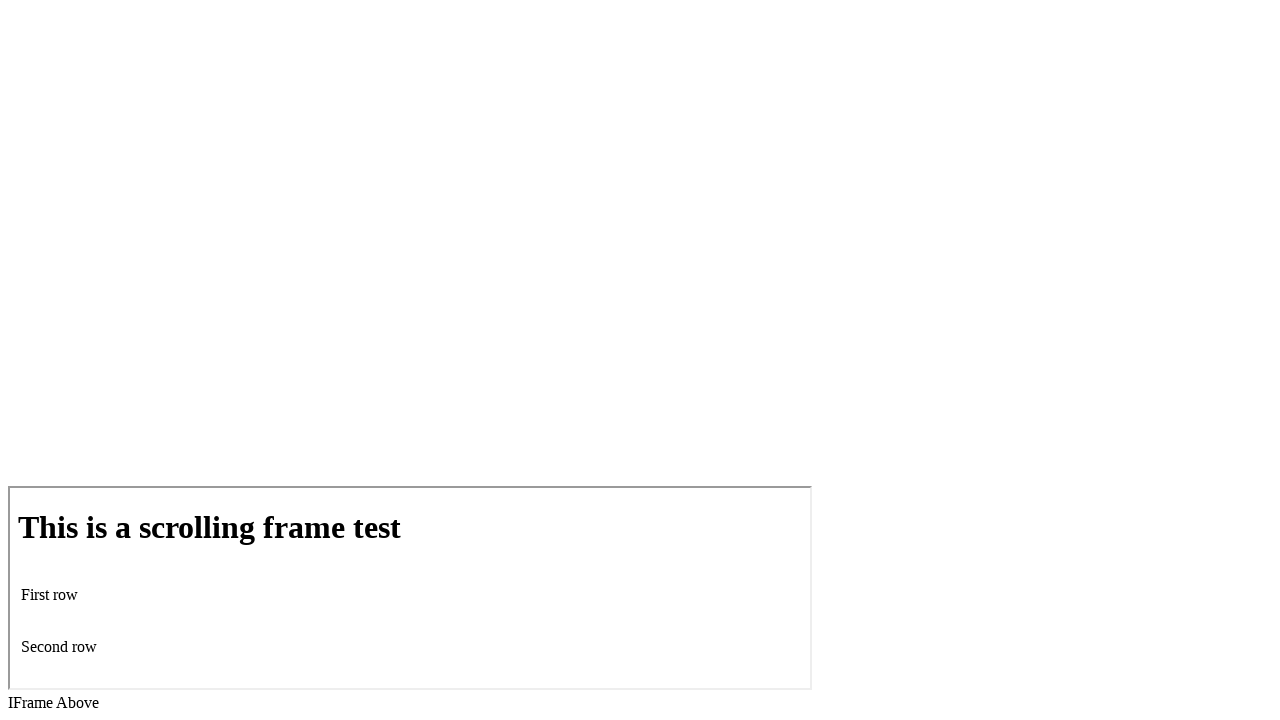

Waited for checkbox within iframe to become visible
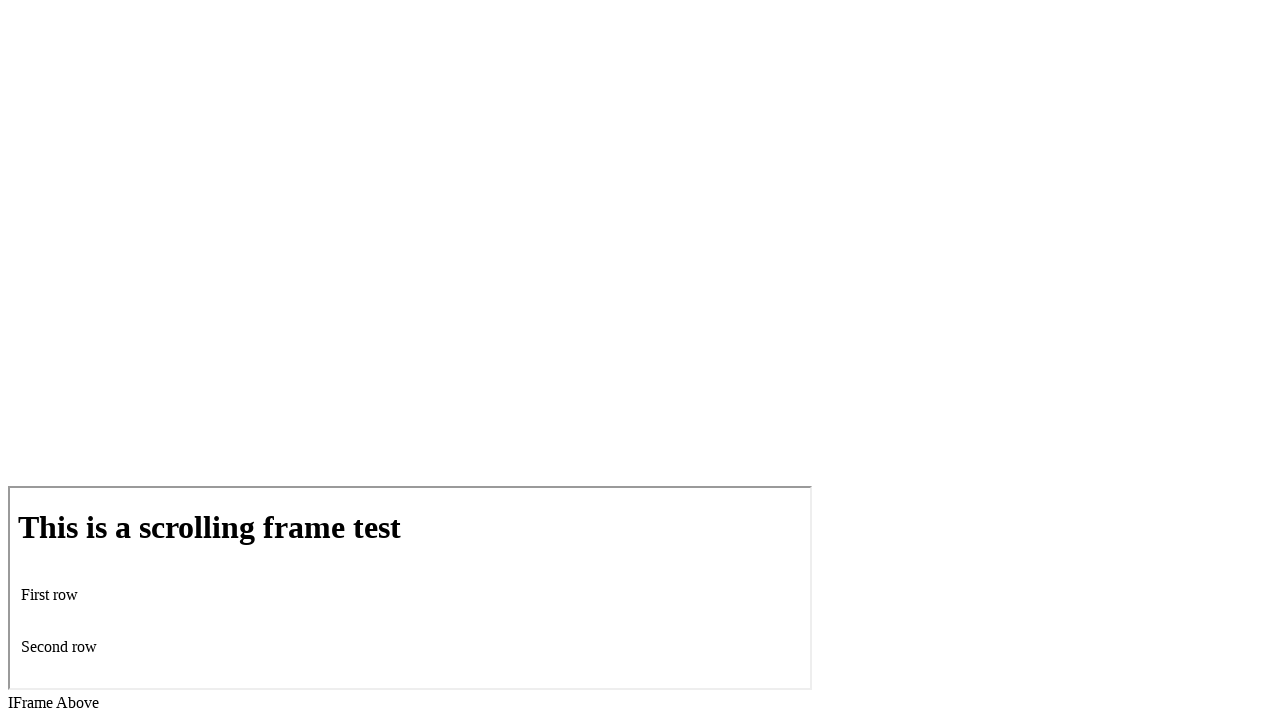

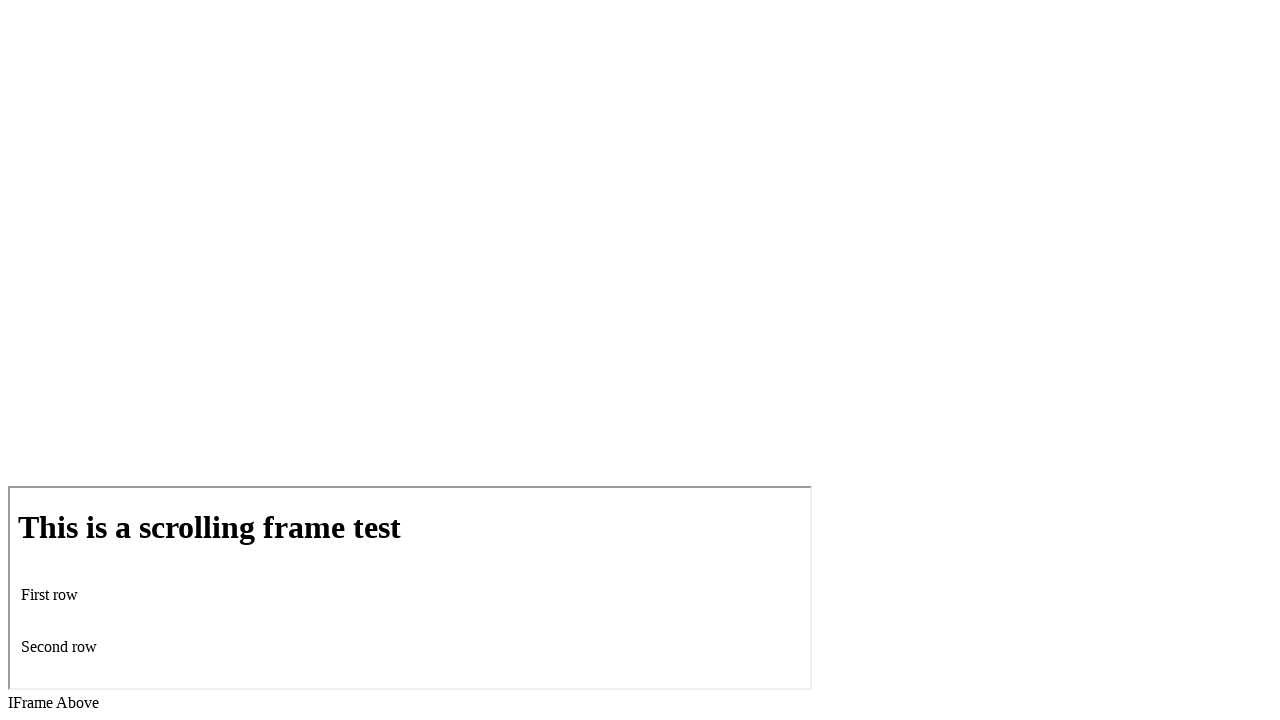